Tests opting out of A/B tests by forging an opt-out cookie on the target page, refreshing, and verifying the page shows "No A/B Test" heading.

Starting URL: http://the-internet.herokuapp.com/abtest

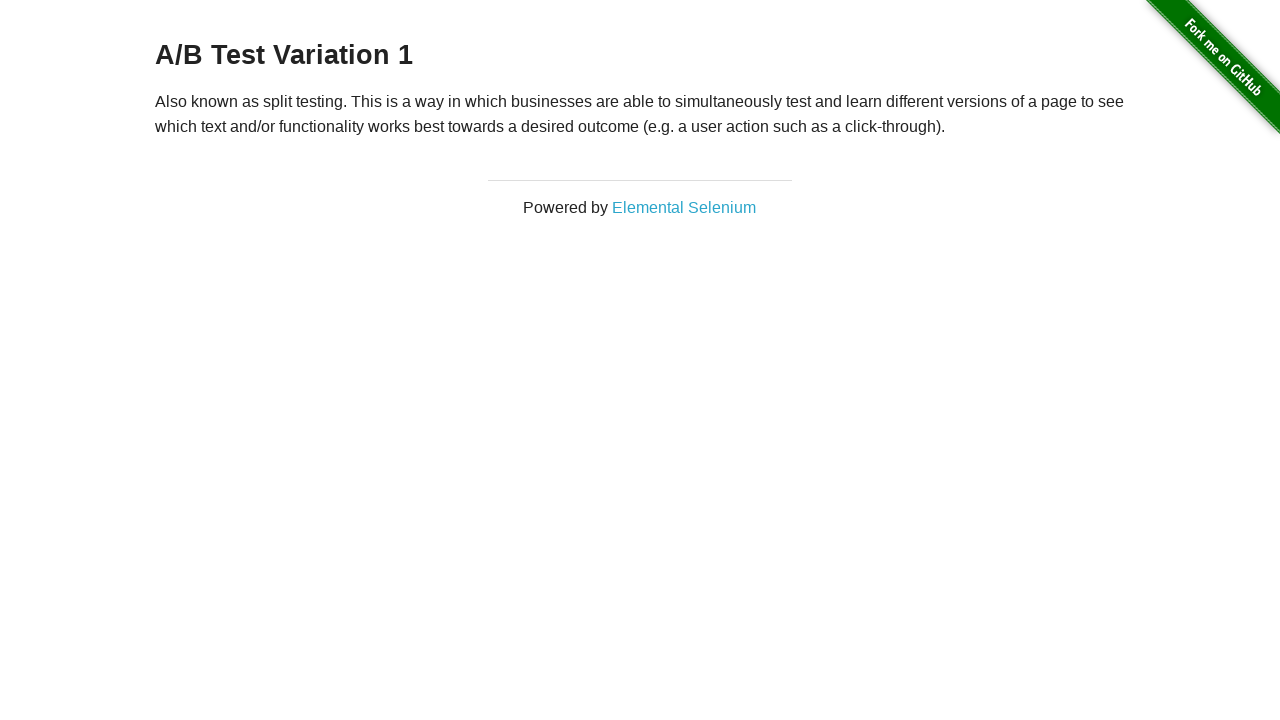

Retrieved initial heading text from h3 element
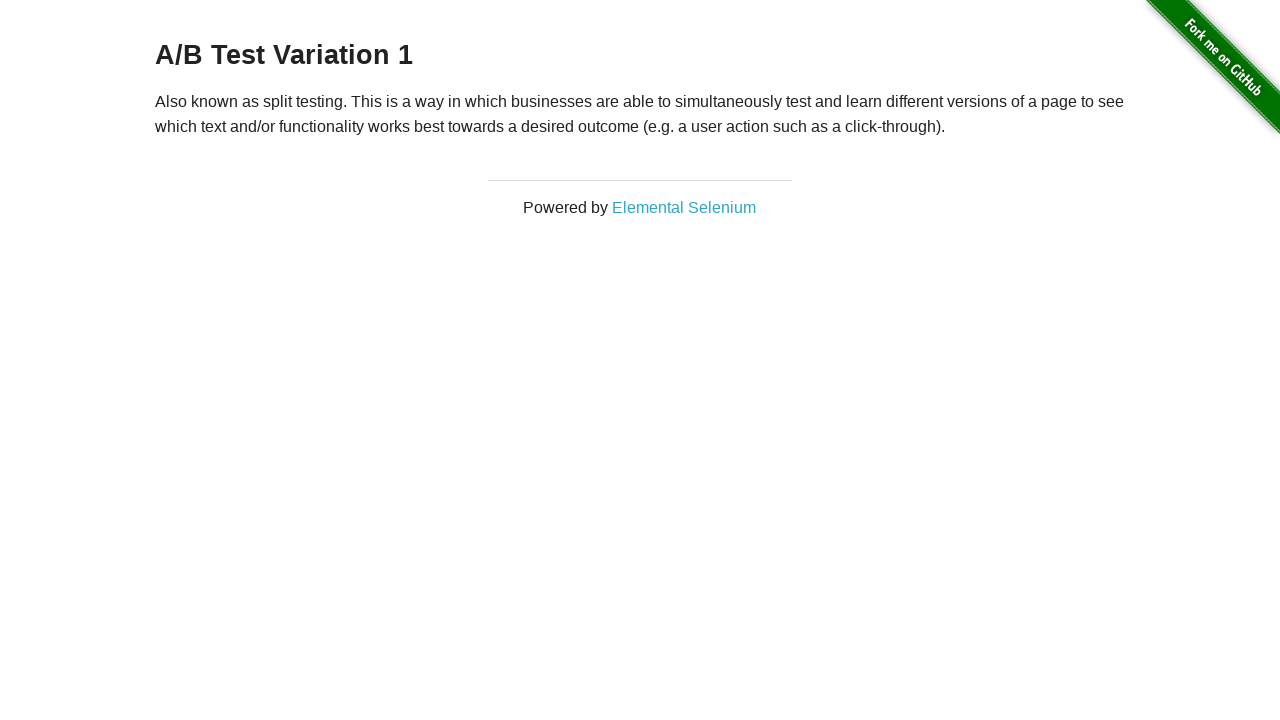

Verified initial heading is one of the A/B test variations
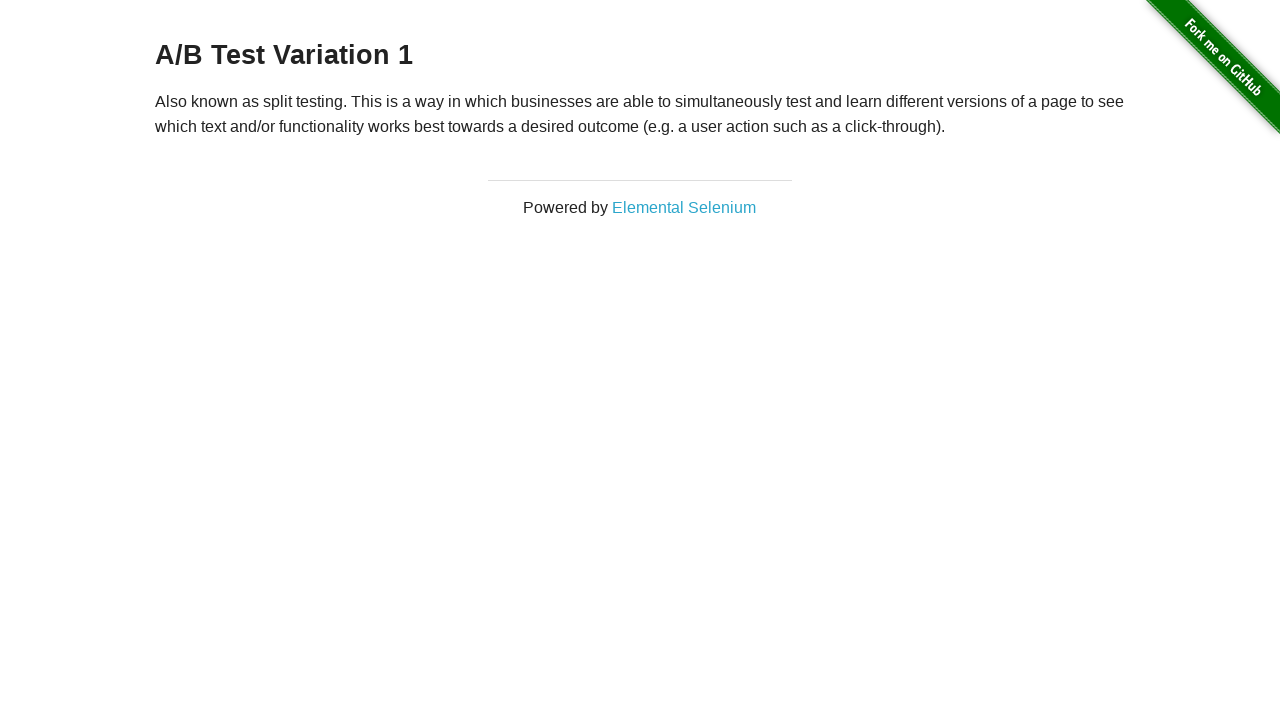

Added optimizelyOptOut cookie to context
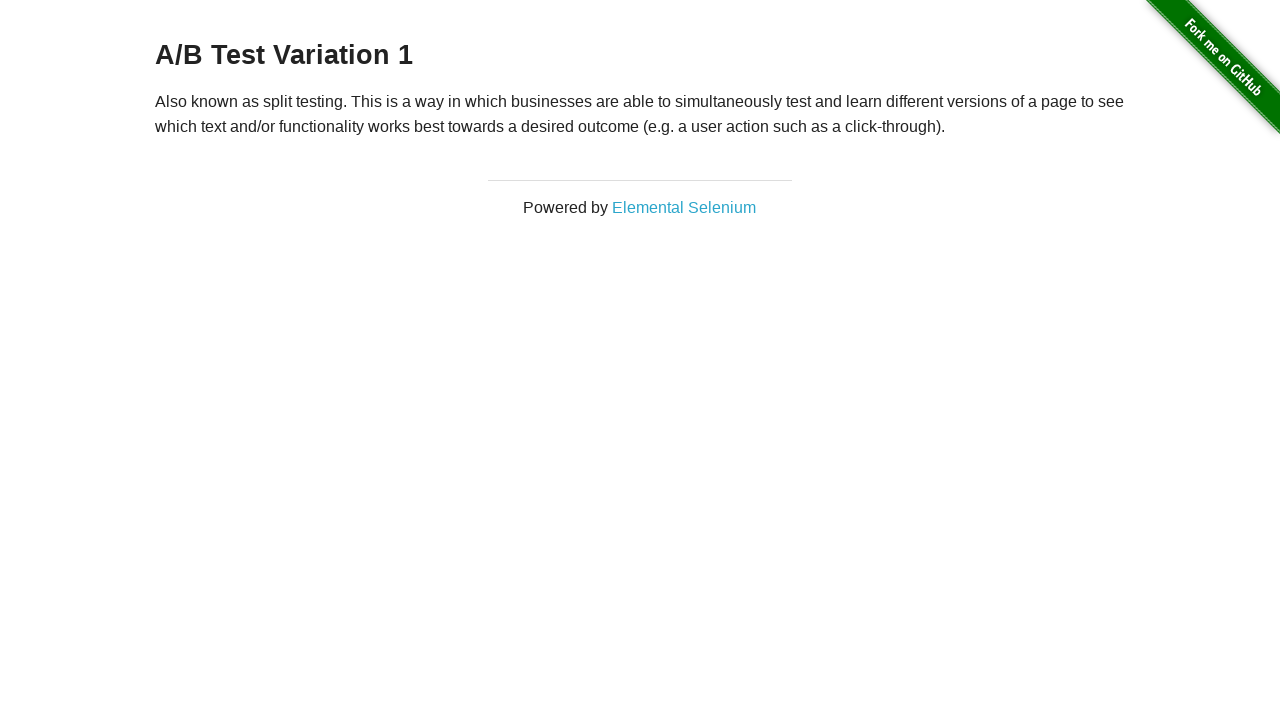

Reloaded the page to apply the opt-out cookie
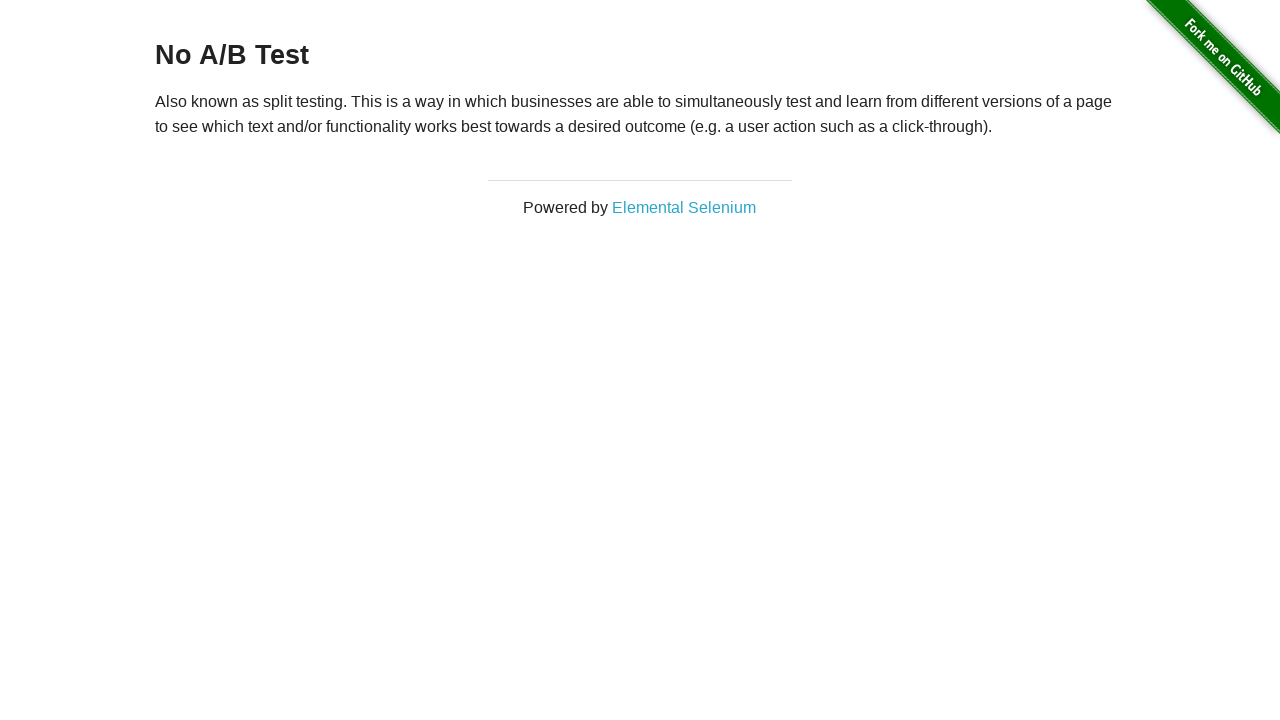

Retrieved heading text after page reload
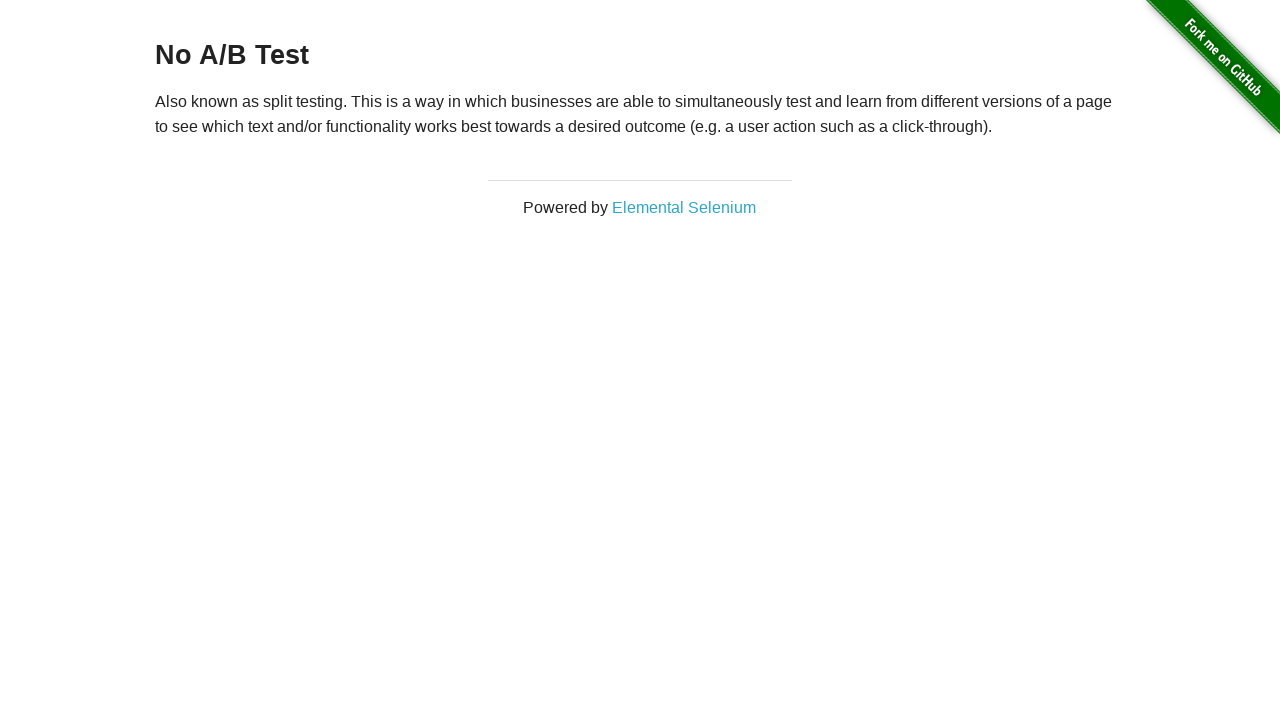

Verified heading now shows 'No A/B Test' confirming opt-out was successful
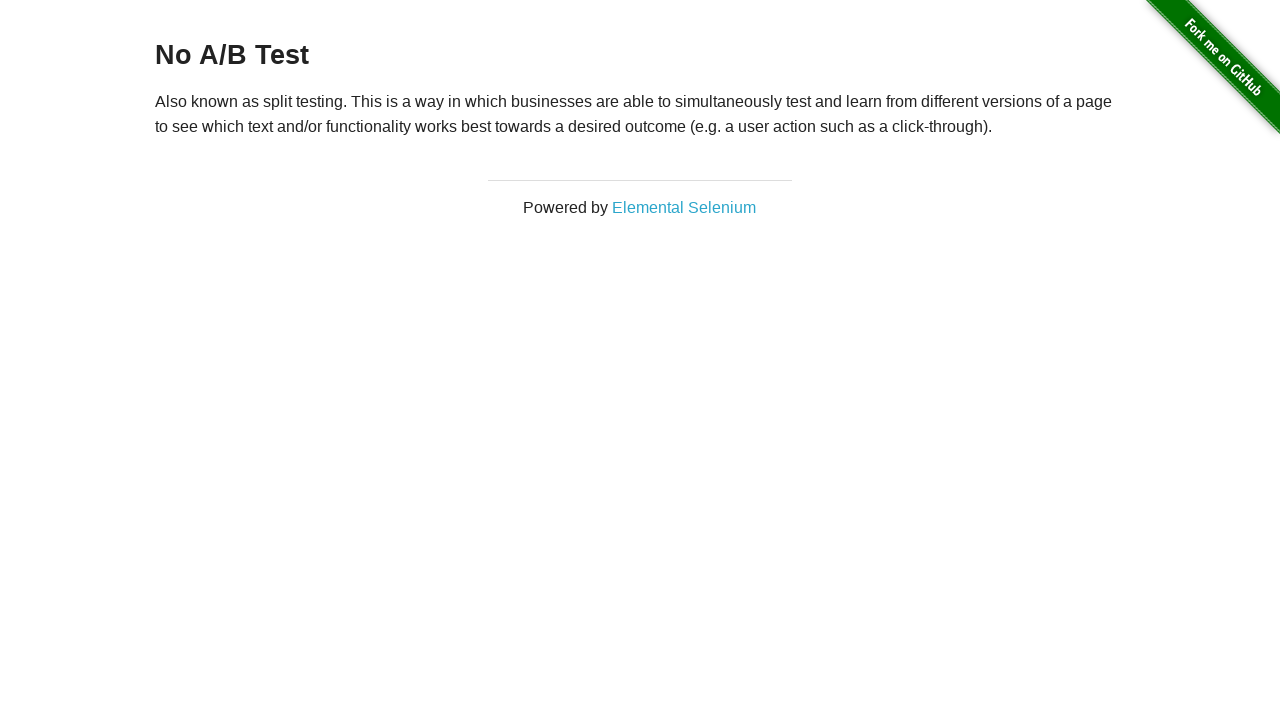

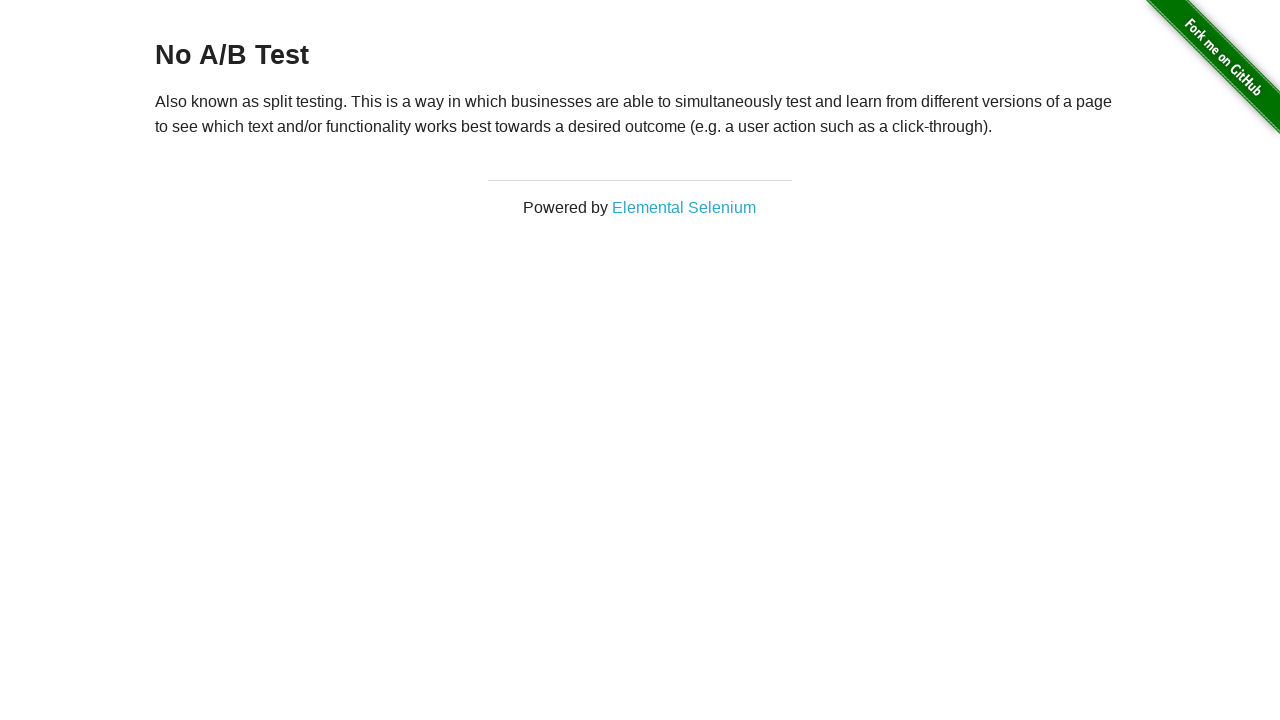